Tests window handling functionality by clicking a button to open a new browser window, switching to it, and verifying the heading text

Starting URL: https://demoqa.com/browser-windows

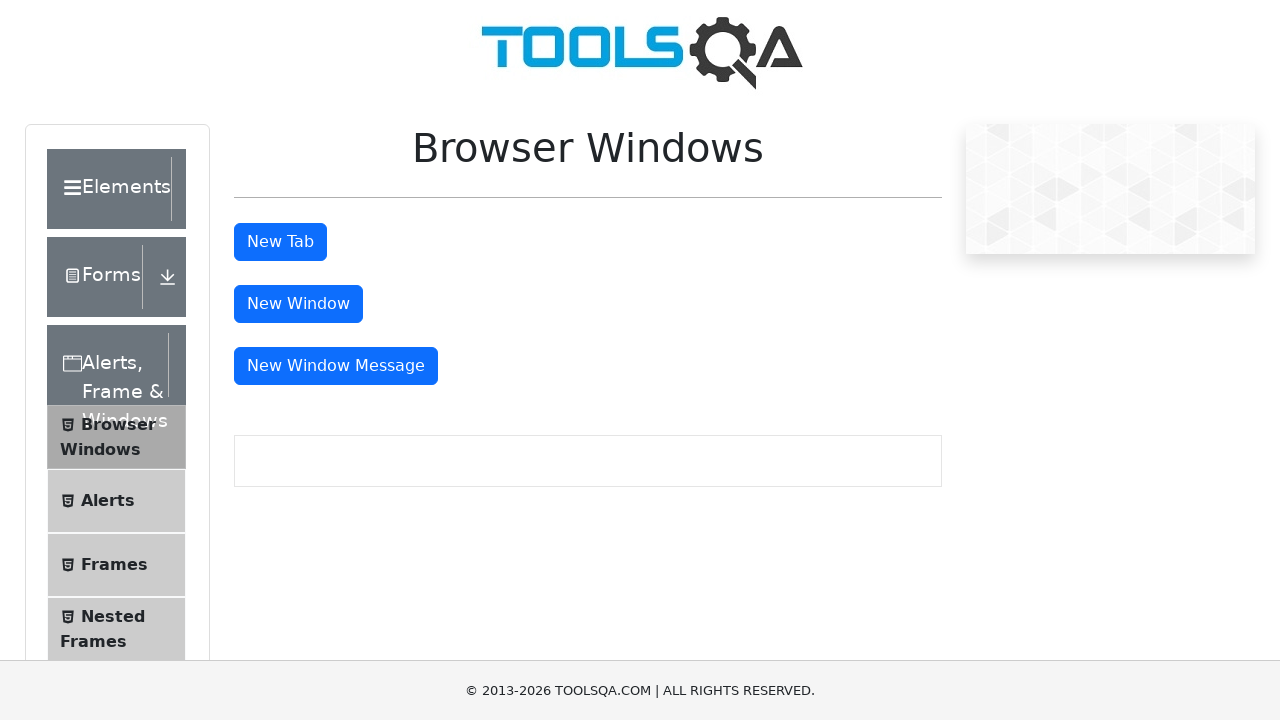

Clicked button to open new browser window at (298, 304) on #windowButton
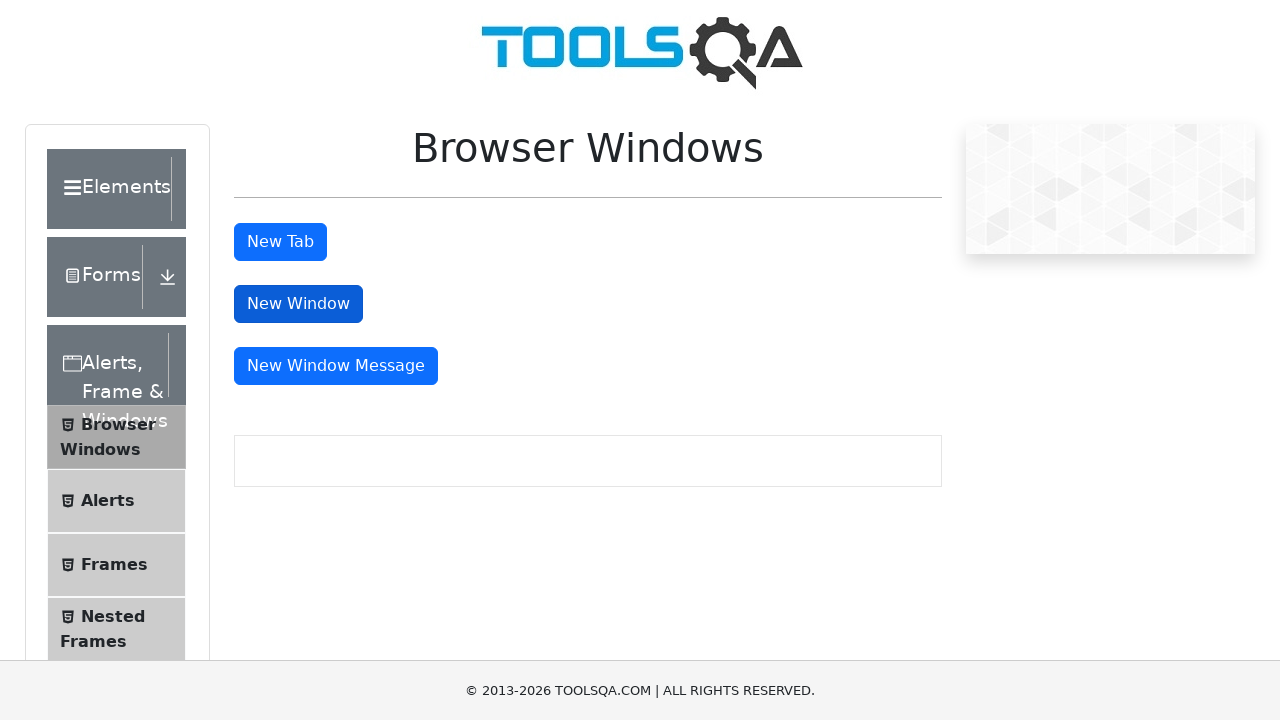

Captured new browser window reference
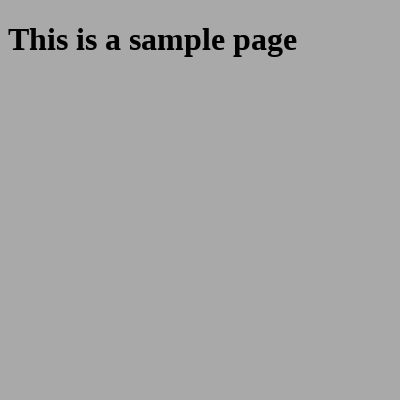

Waited for new window to fully load
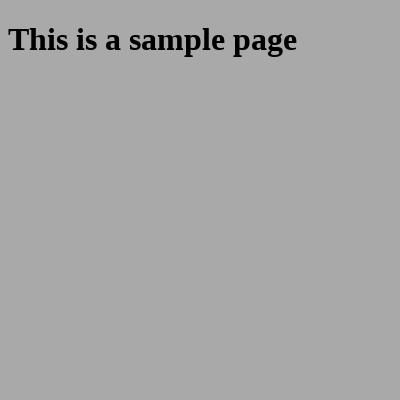

Retrieved heading text from new window: 'This is a sample page'
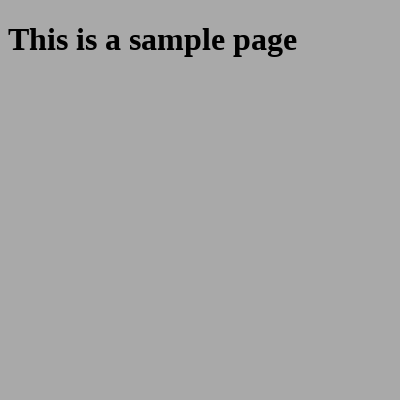

Printed heading text to console
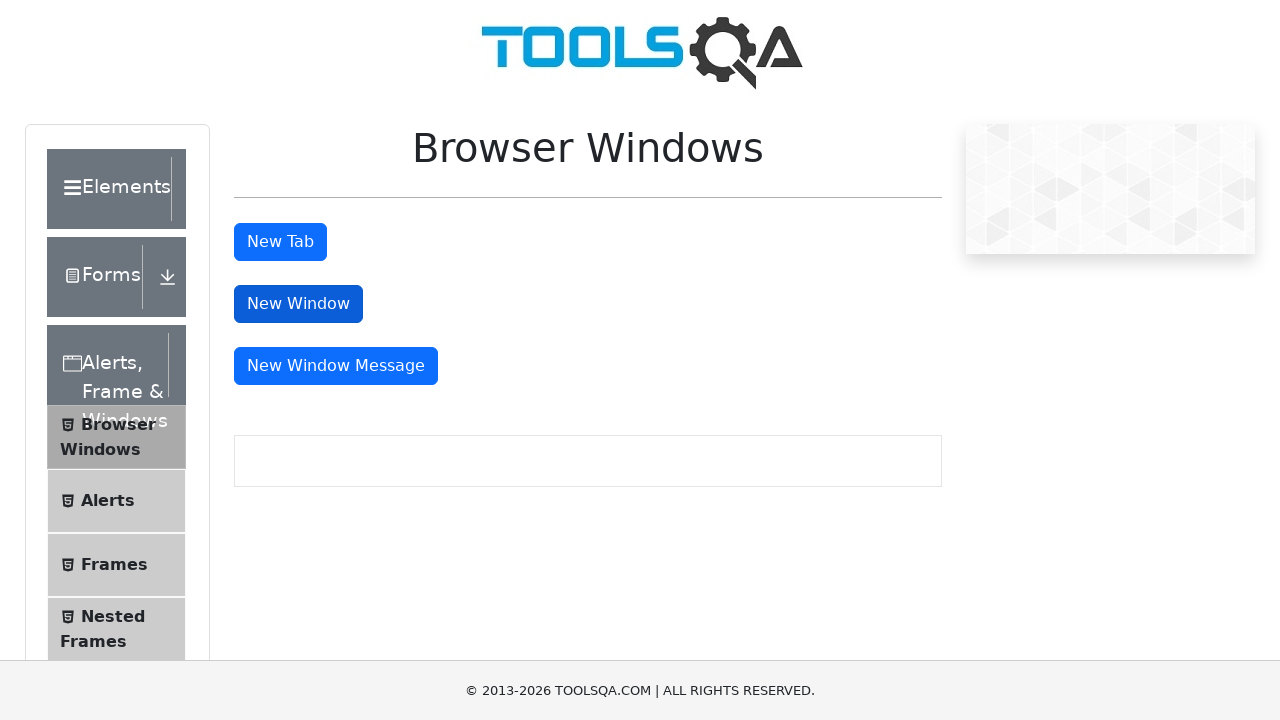

Closed the new browser window
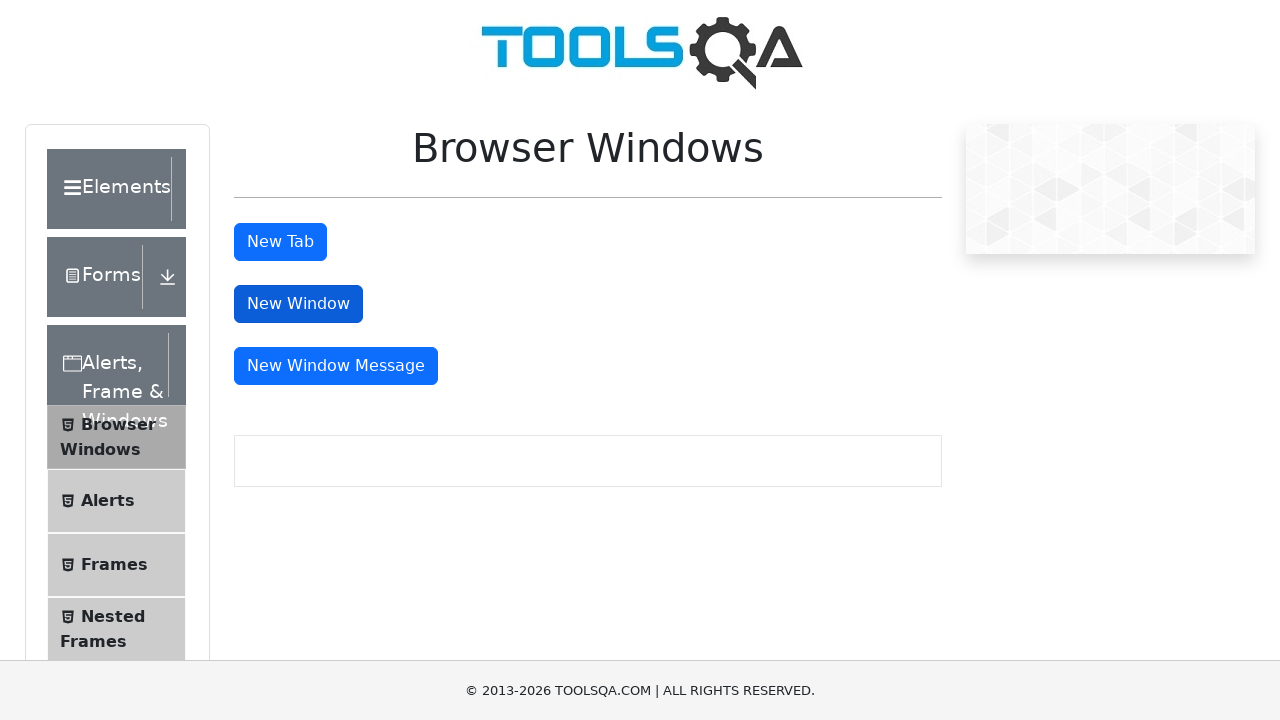

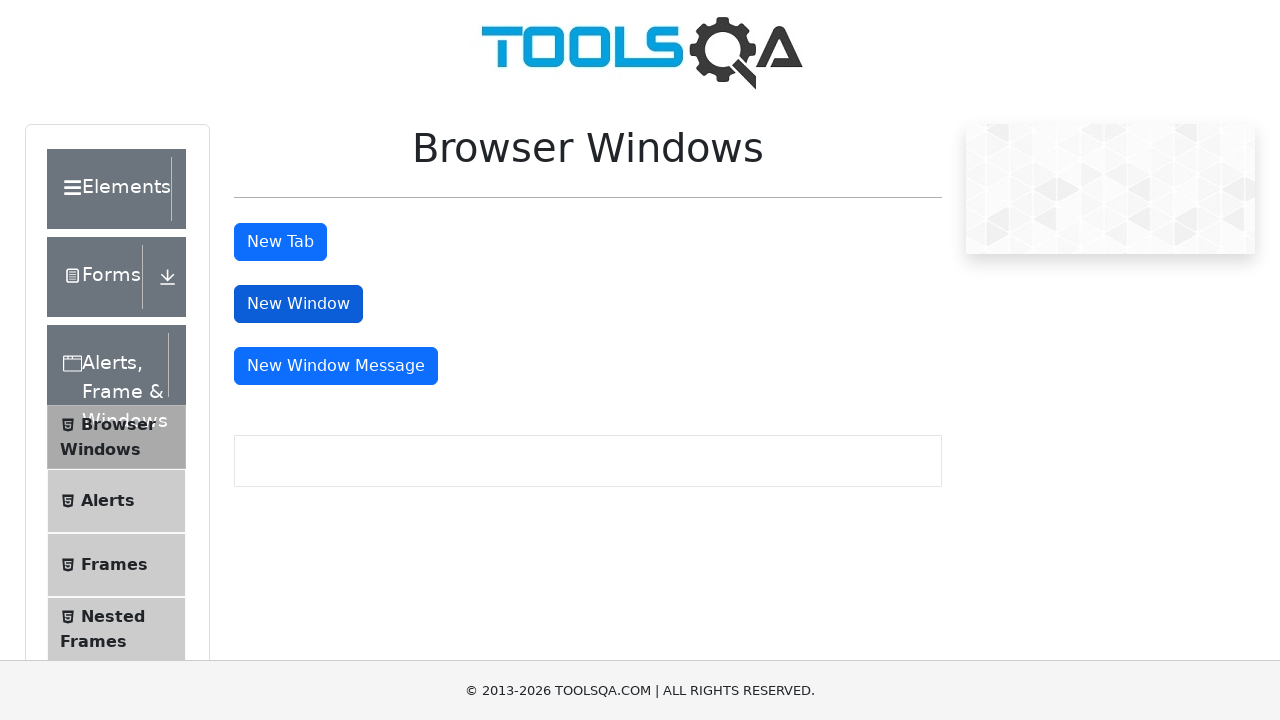